Tests that a todo item is removed when edited to an empty string by double-clicking, clearing the text, and pressing Enter.

Starting URL: https://demo.playwright.dev/todomvc/

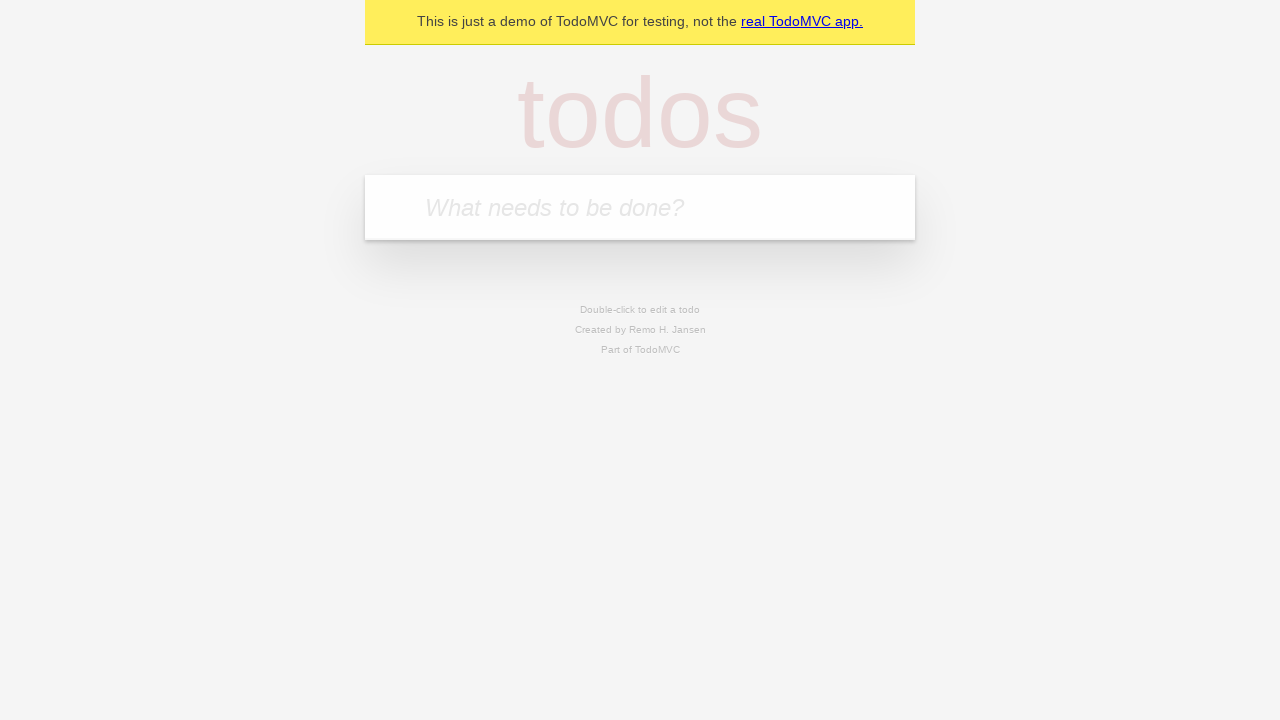

Filled first todo with 'buy some cheese' on internal:attr=[placeholder="What needs to be done?"i]
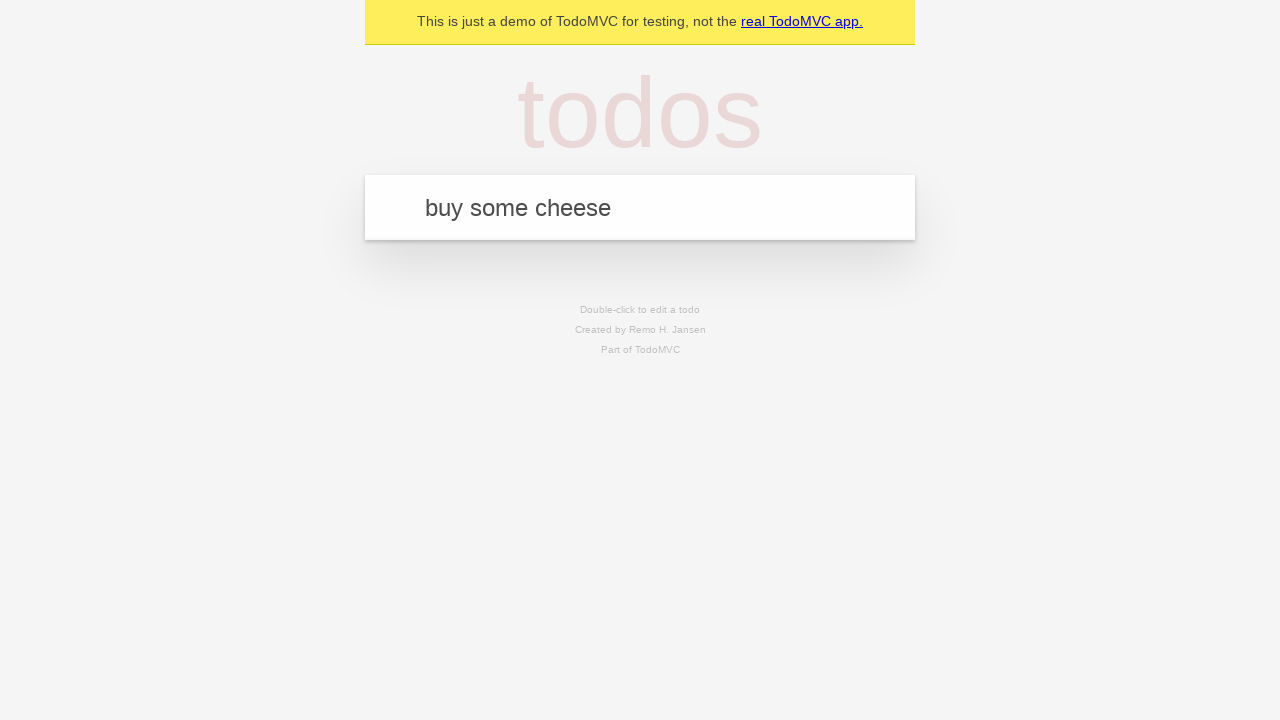

Pressed Enter to create first todo item on internal:attr=[placeholder="What needs to be done?"i]
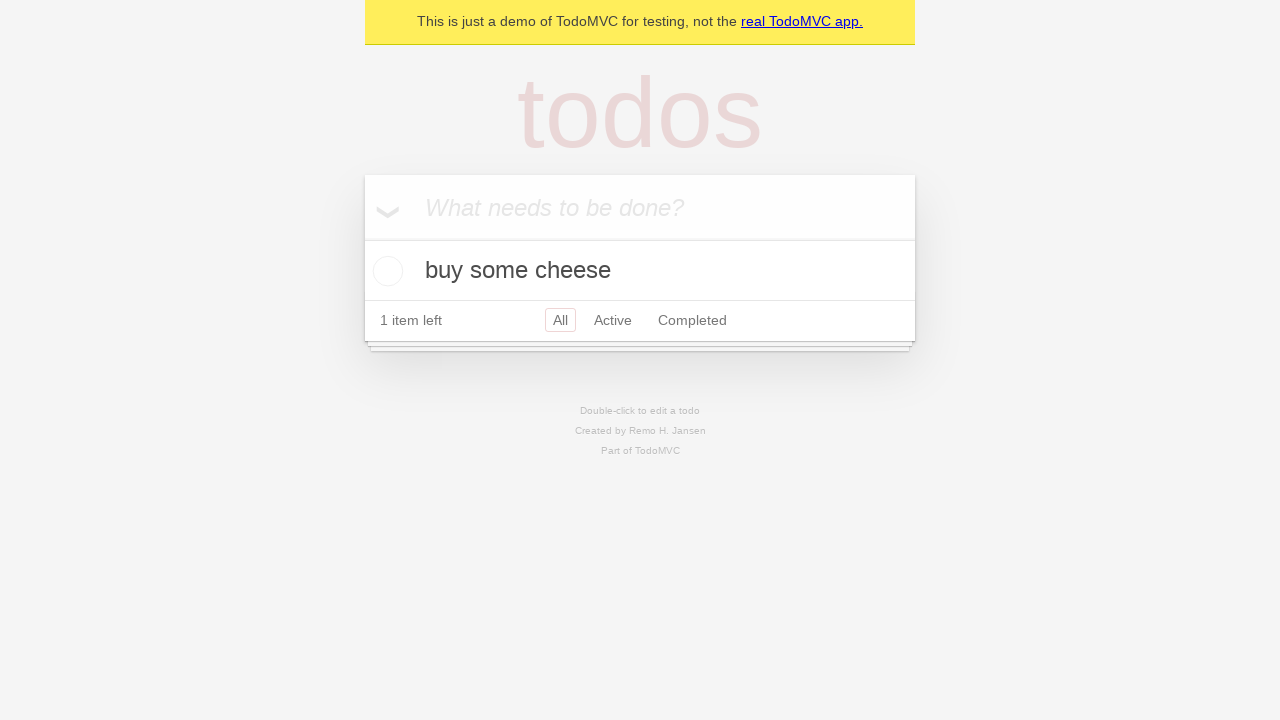

Filled second todo with 'feed the cat' on internal:attr=[placeholder="What needs to be done?"i]
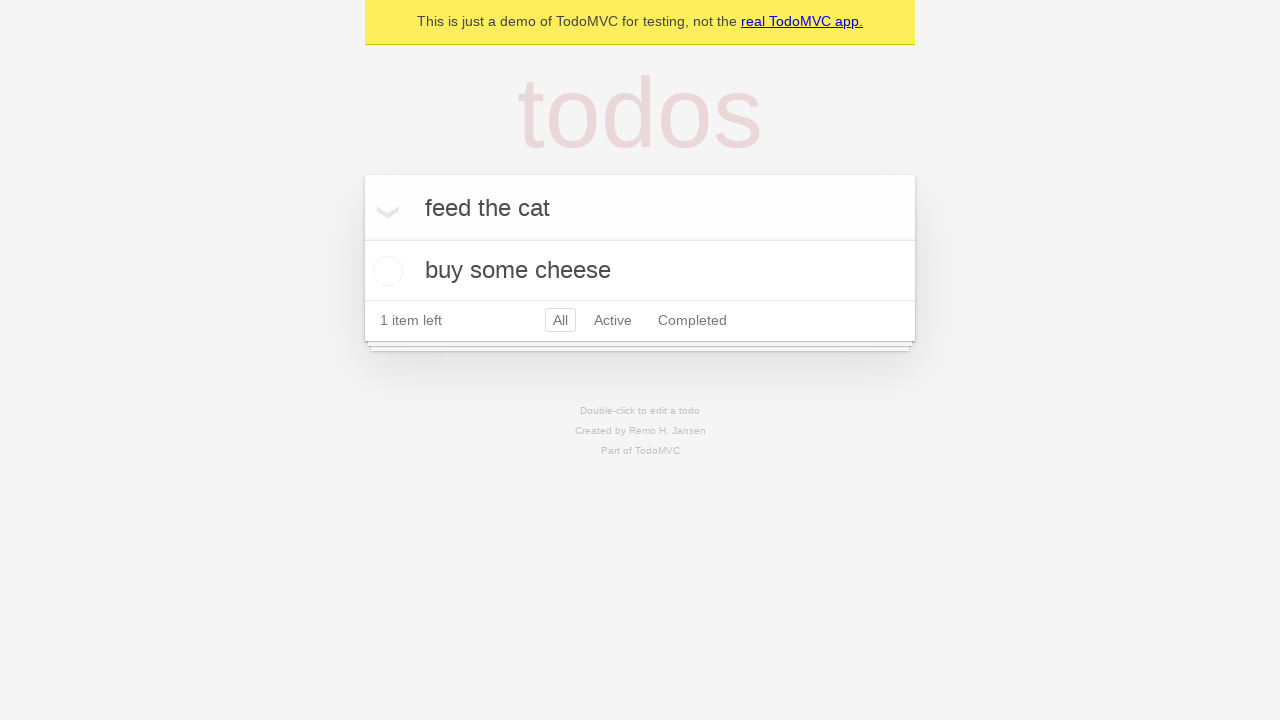

Pressed Enter to create second todo item on internal:attr=[placeholder="What needs to be done?"i]
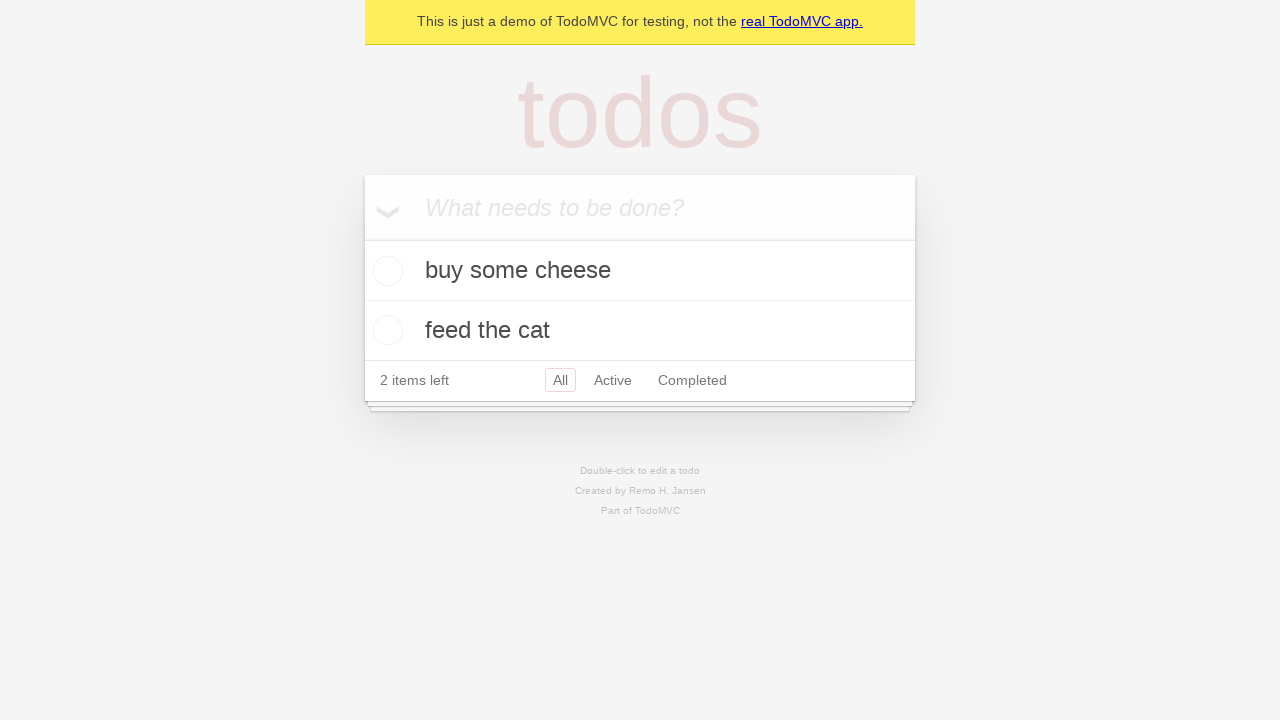

Filled third todo with 'book a doctors appointment' on internal:attr=[placeholder="What needs to be done?"i]
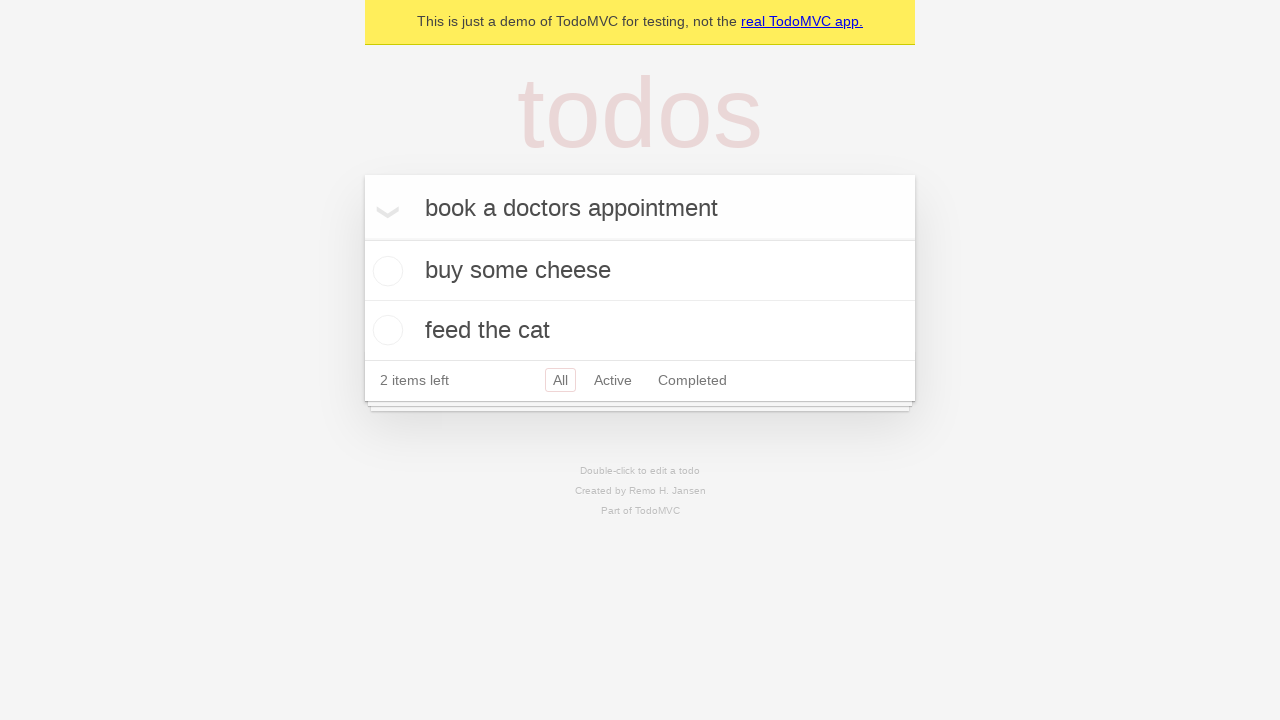

Pressed Enter to create third todo item on internal:attr=[placeholder="What needs to be done?"i]
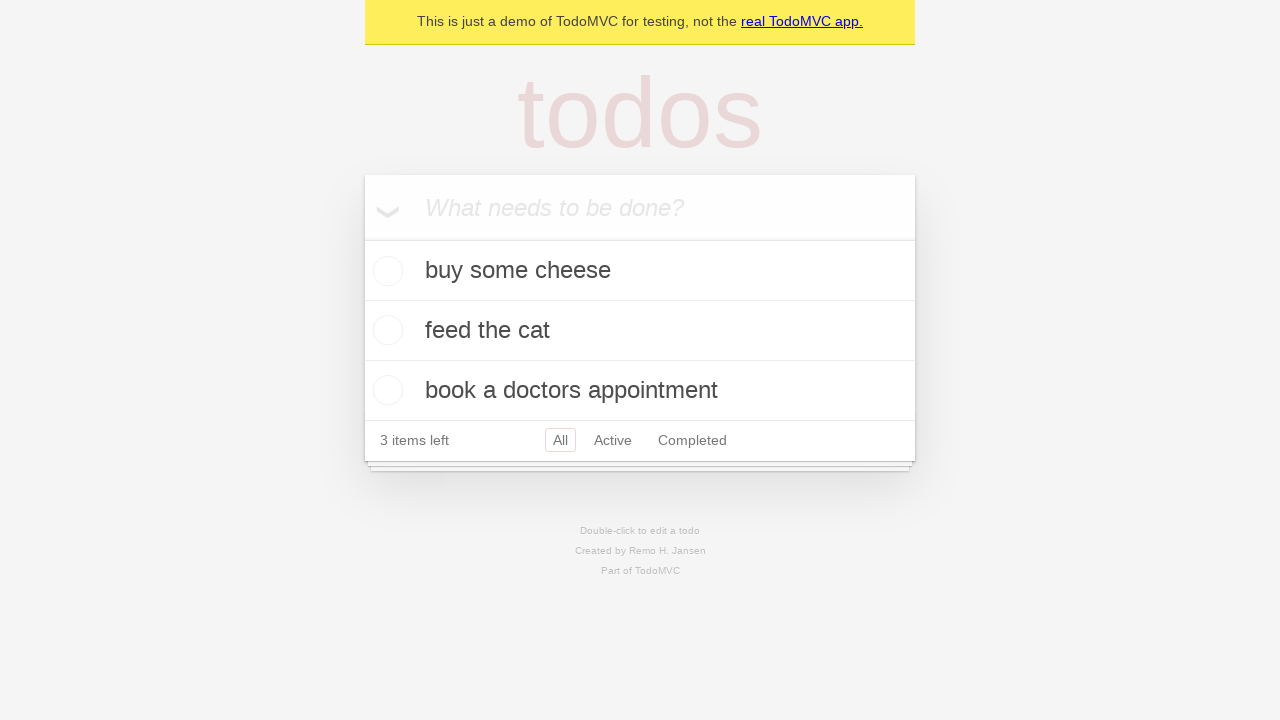

Double-clicked second todo item to enter edit mode at (640, 331) on internal:testid=[data-testid="todo-item"s] >> nth=1
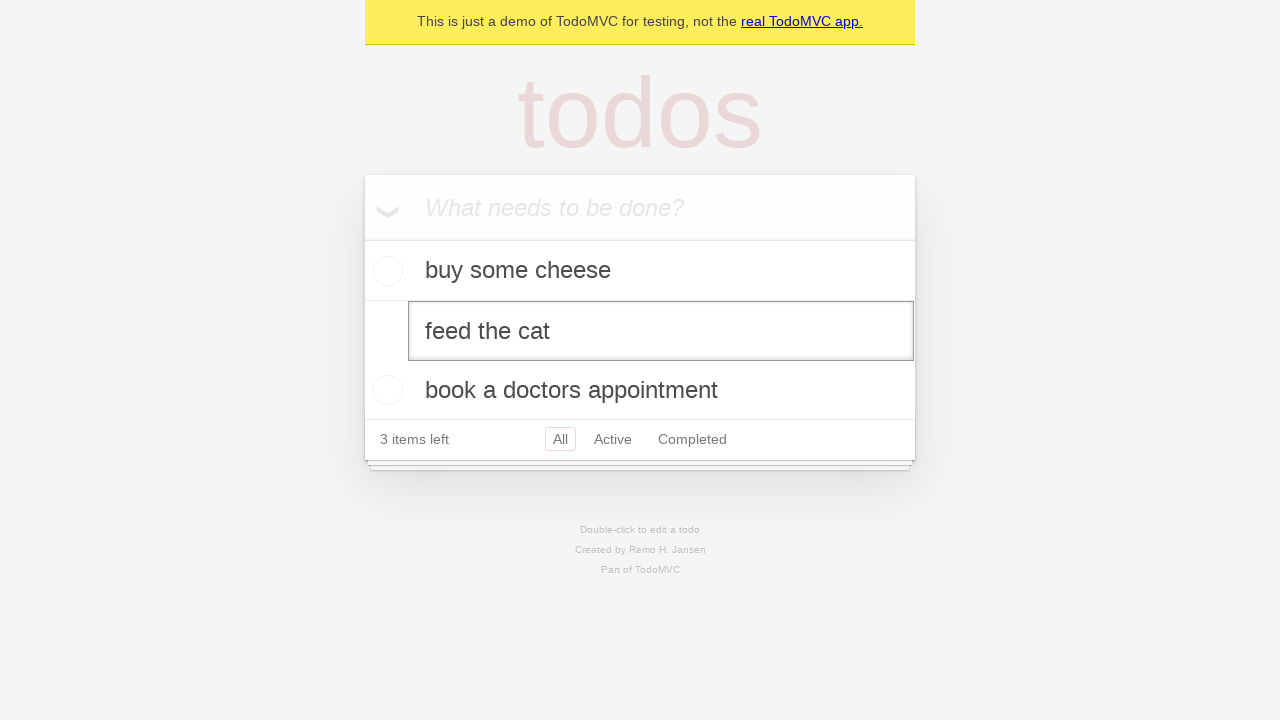

Cleared text in edit field by filling with empty string on internal:testid=[data-testid="todo-item"s] >> nth=1 >> internal:role=textbox[nam
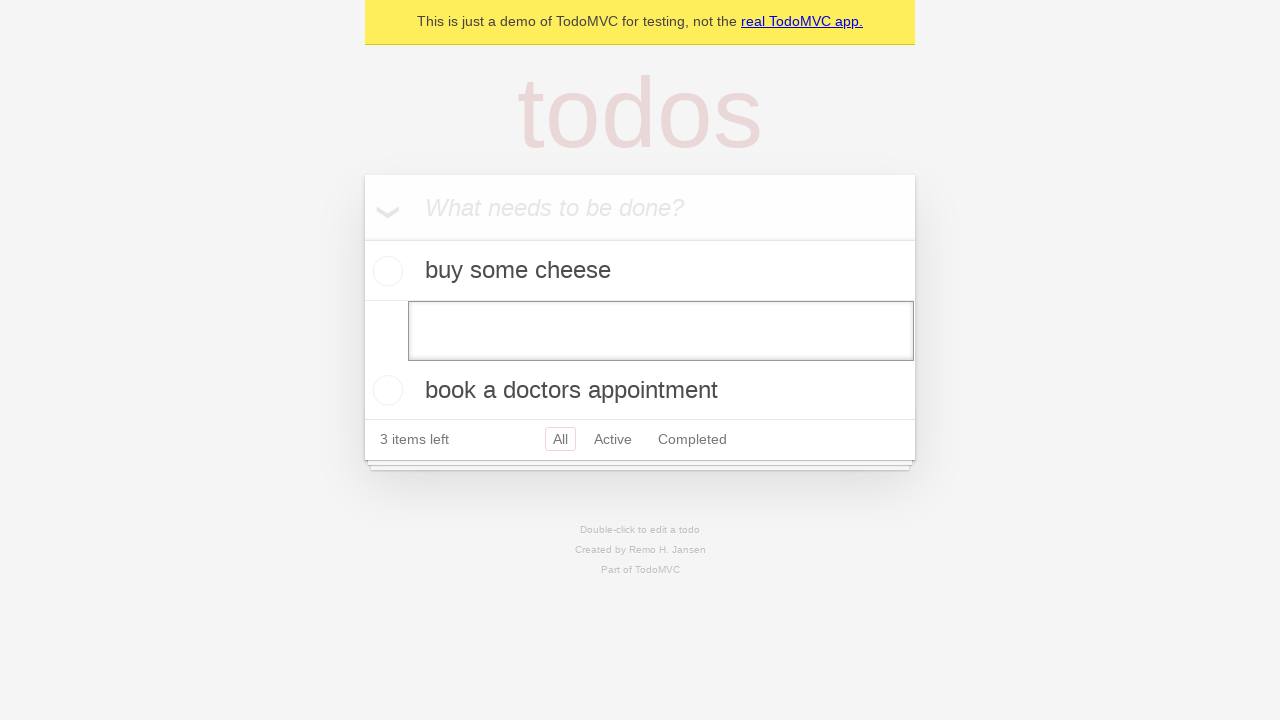

Pressed Enter to confirm deletion of empty todo item on internal:testid=[data-testid="todo-item"s] >> nth=1 >> internal:role=textbox[nam
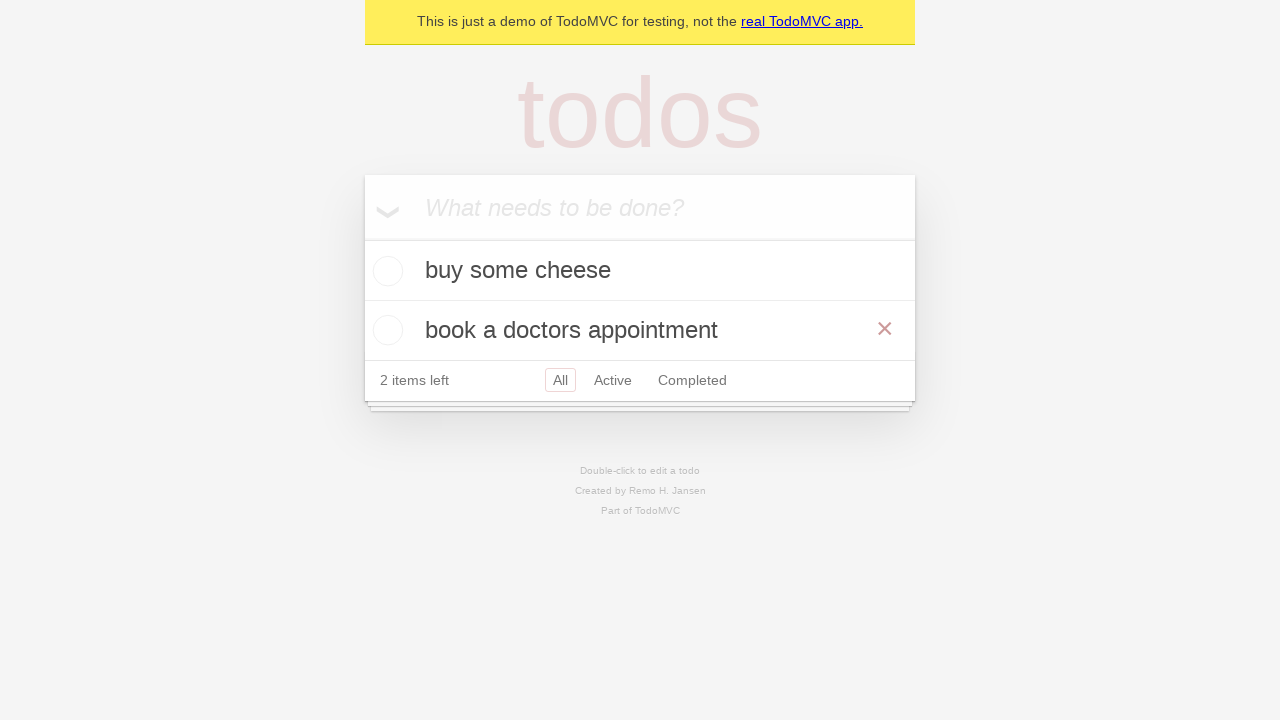

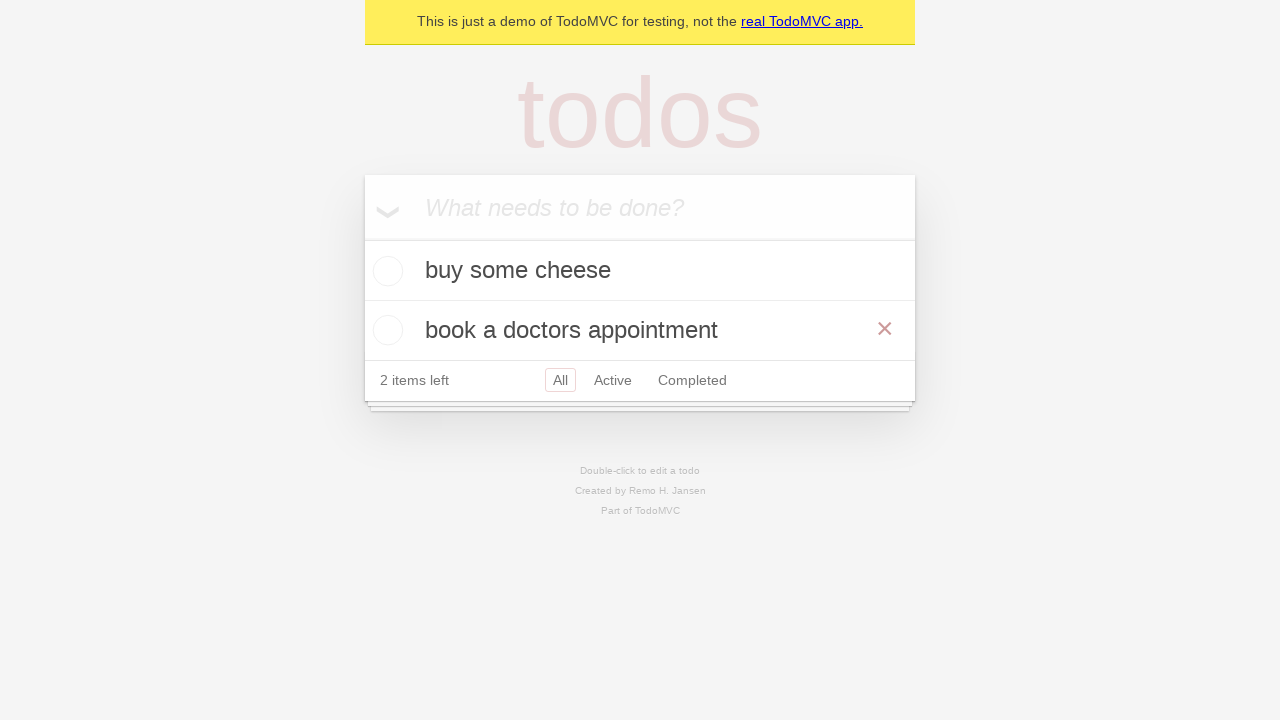